Verifies that the GitHub button is displayed on the WebdriverIO page

Starting URL: https://webdriver.io/

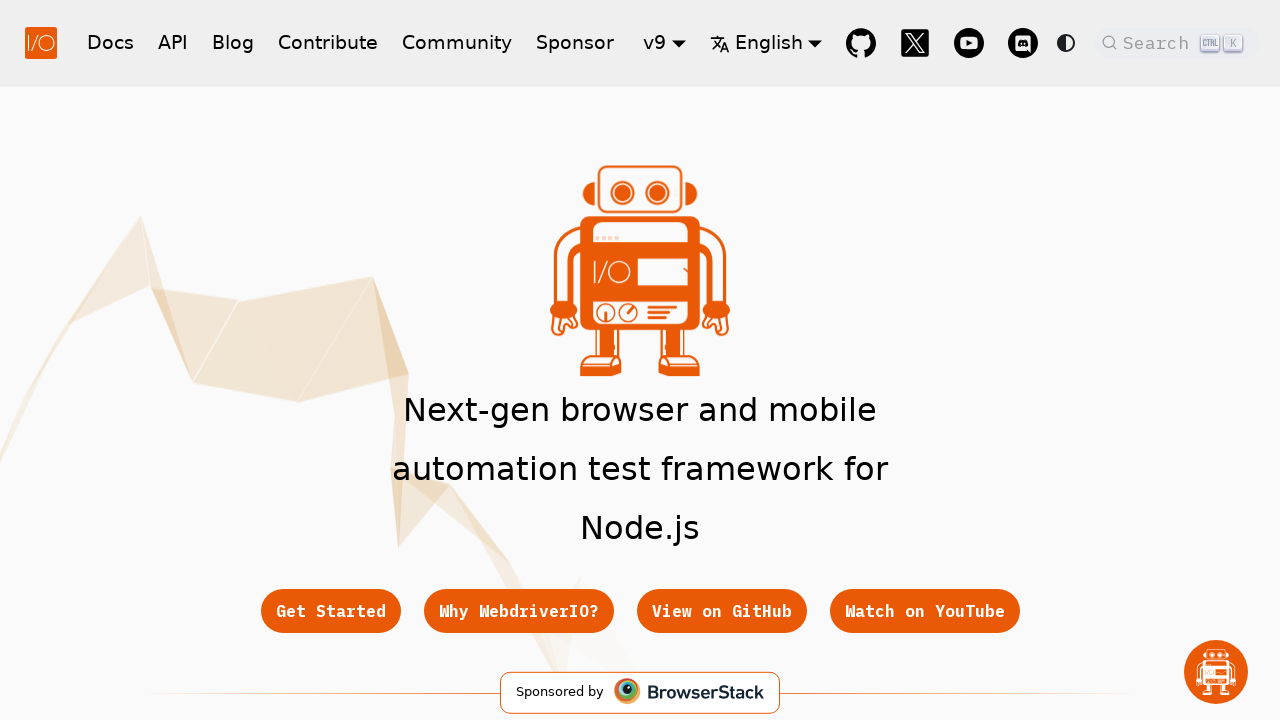

Waited for GitHub button in header navigation to load
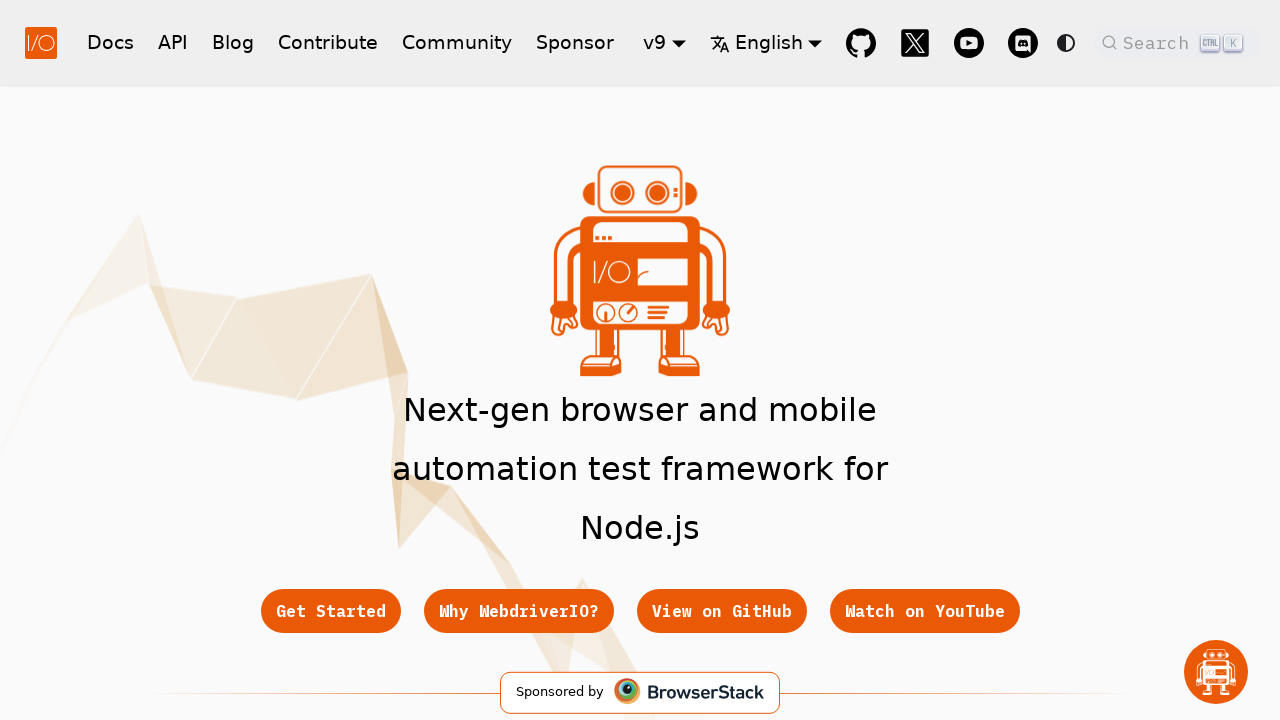

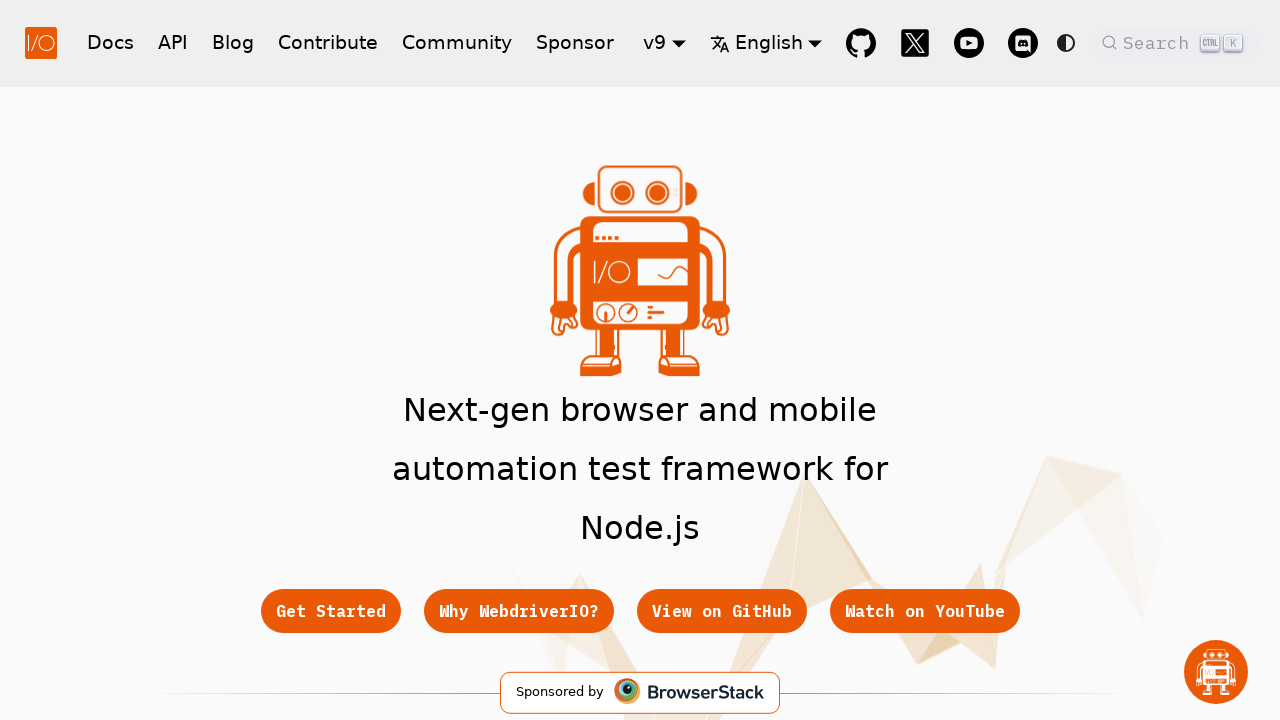